Tests opening multiple footer links in new tabs using keyboard shortcuts (Ctrl+Enter) and then iterates through all opened browser tabs/windows to verify they loaded correctly.

Starting URL: https://rahulshettyacademy.com/AutomationPractice/

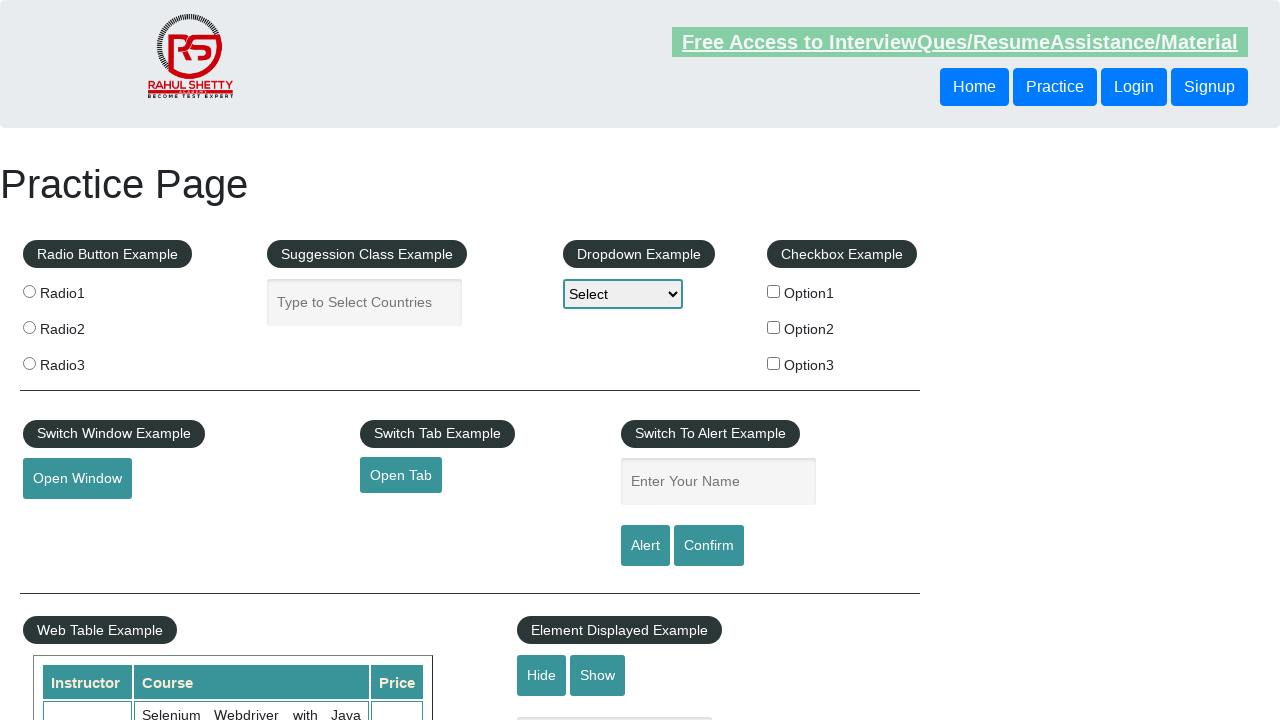

Waited for footer element (#gf-BIG) to load
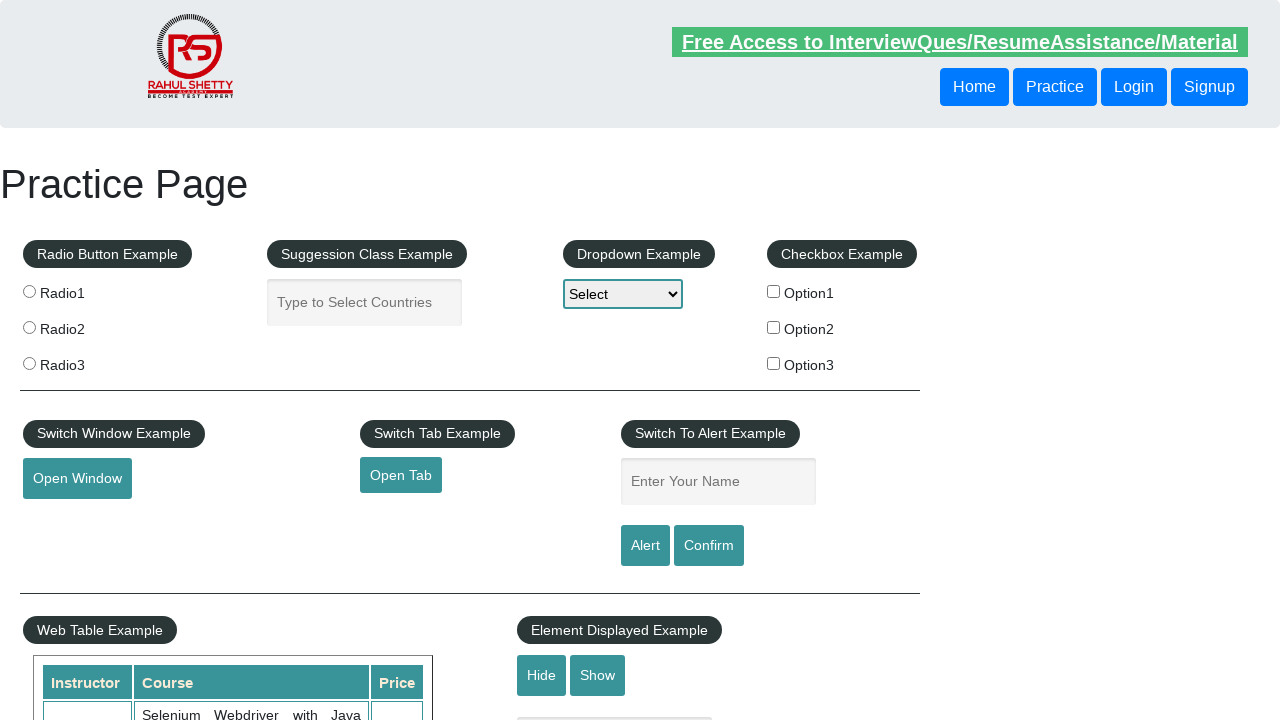

Located footer element
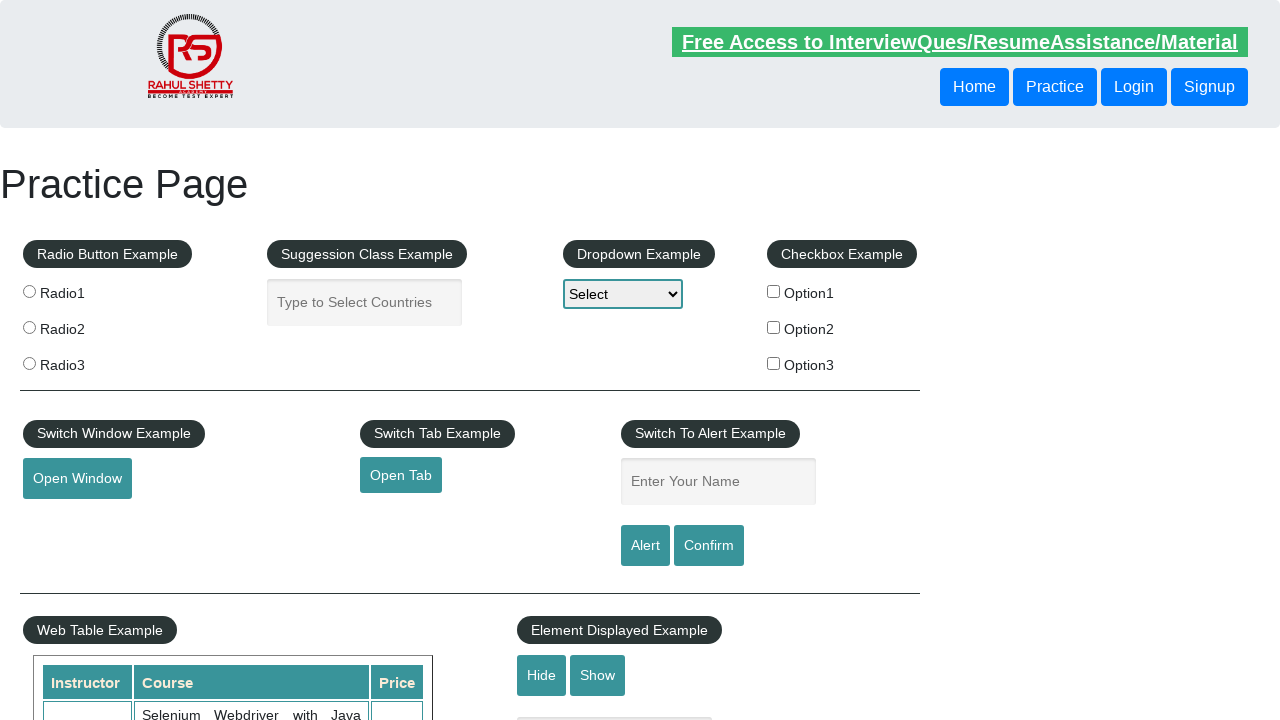

Located first column of footer links
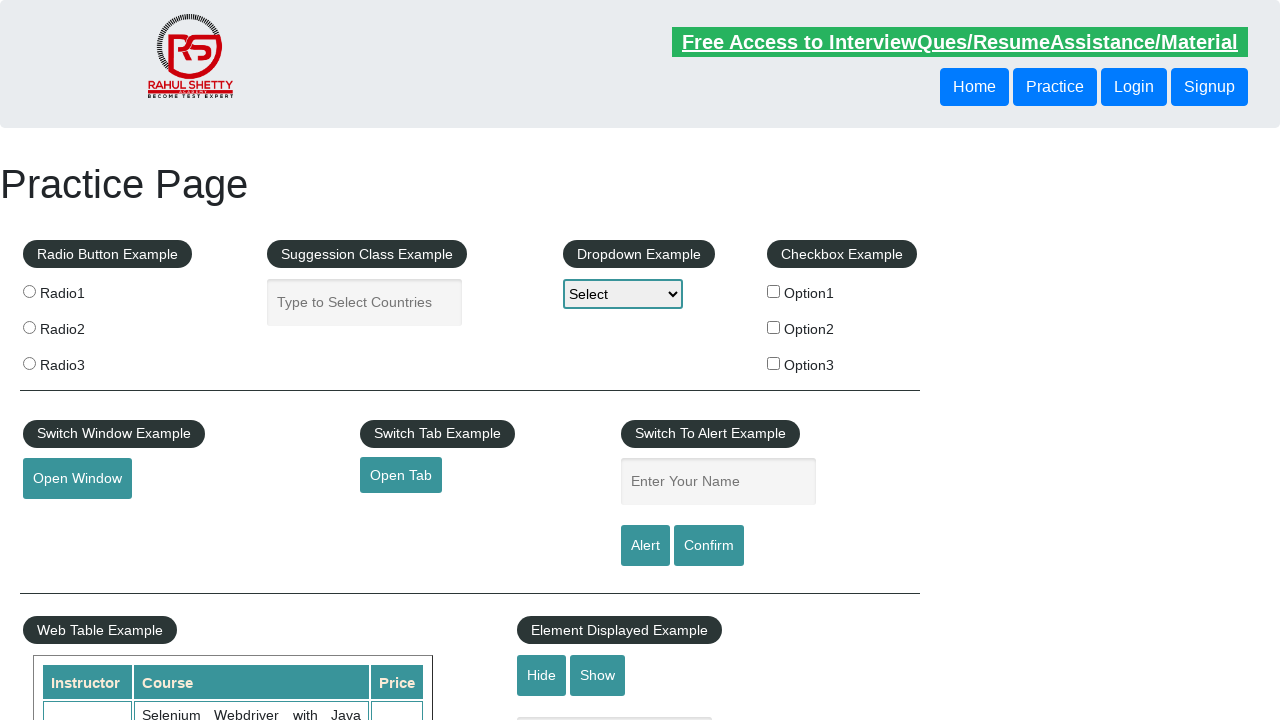

Found 5 links in footer first column
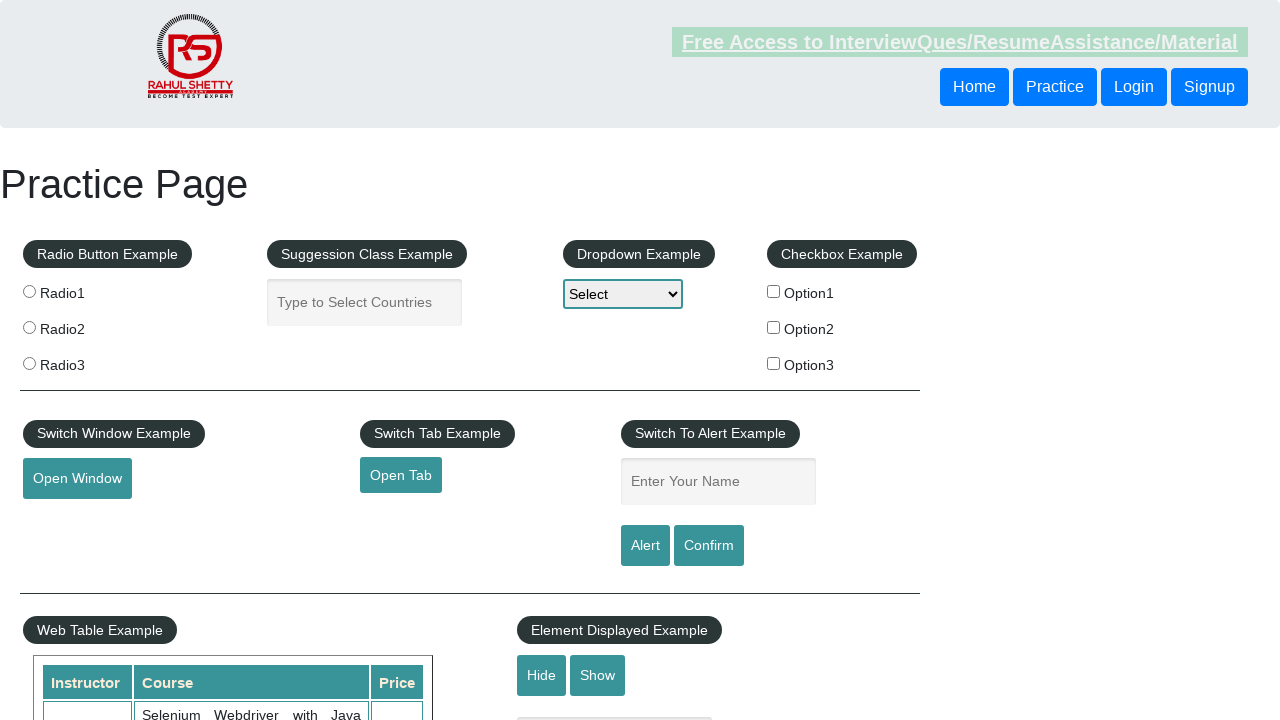

Opened footer link 1 in new tab using Ctrl+Click at (68, 520) on #gf-BIG >> xpath=//table/tbody/tr/td[1]/ul >> a >> nth=1
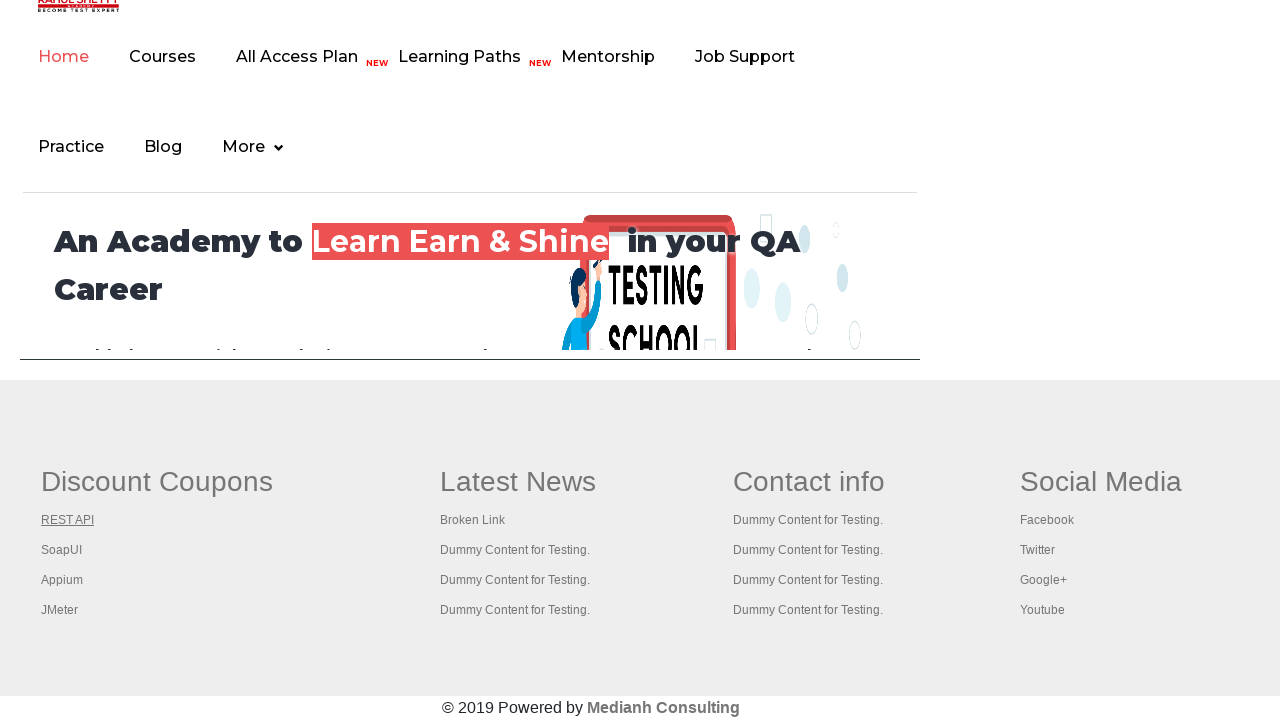

Waited 2 seconds for link 1 to load
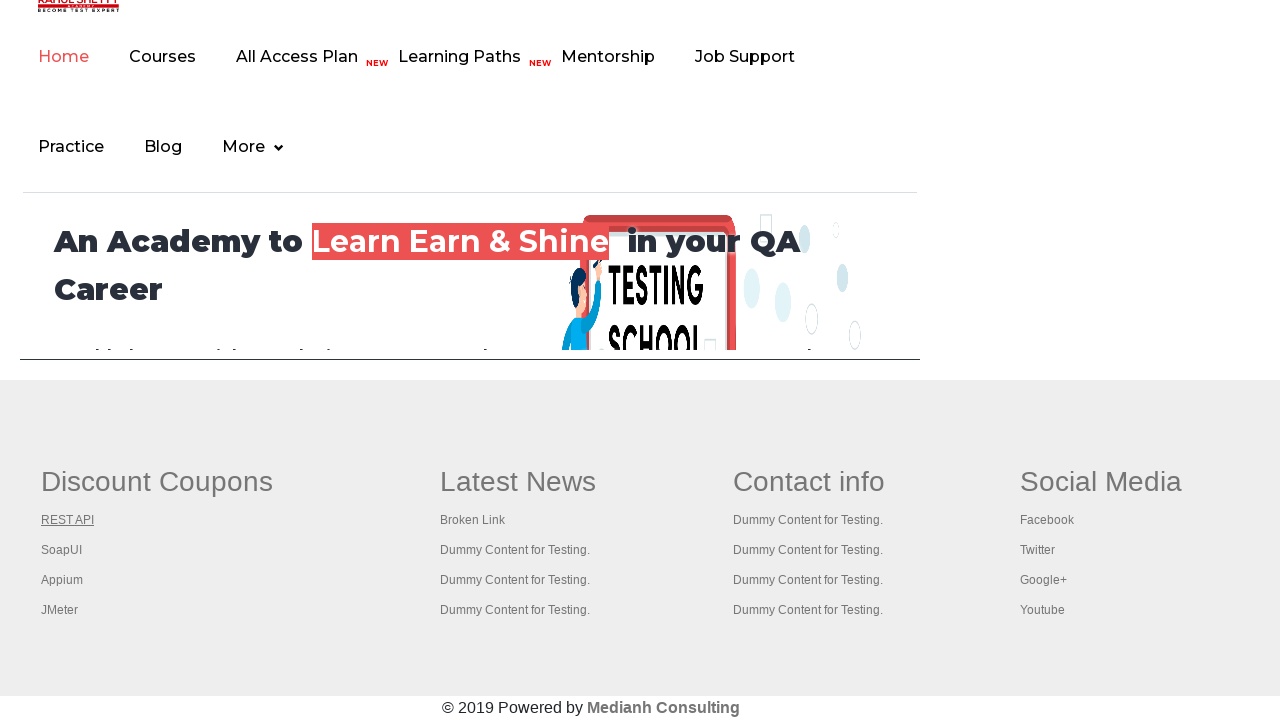

Opened footer link 2 in new tab using Ctrl+Click at (62, 550) on #gf-BIG >> xpath=//table/tbody/tr/td[1]/ul >> a >> nth=2
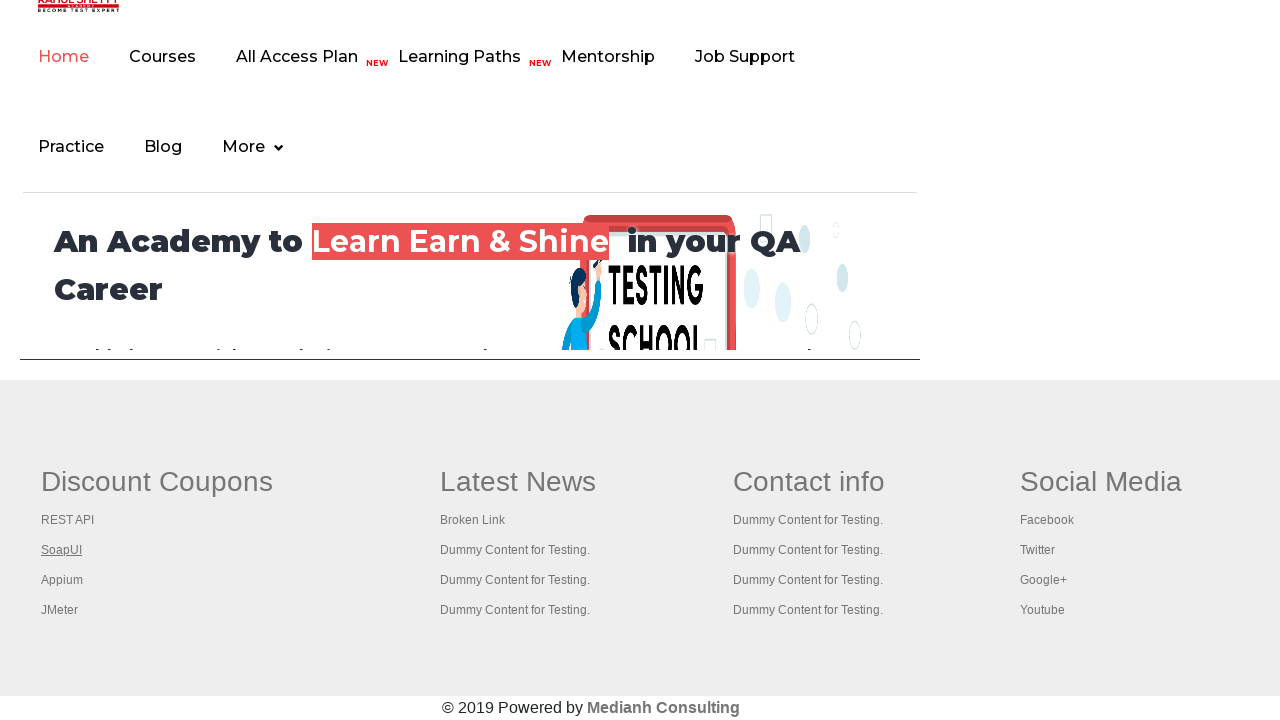

Waited 2 seconds for link 2 to load
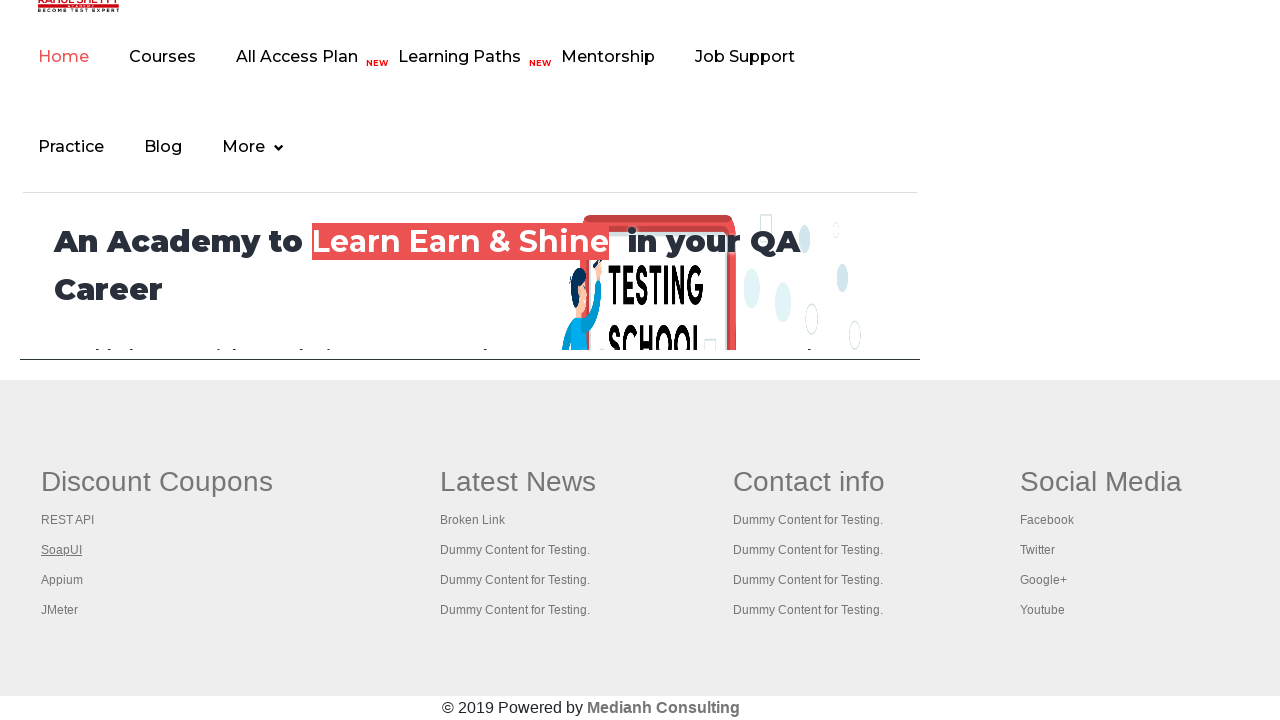

Opened footer link 3 in new tab using Ctrl+Click at (62, 580) on #gf-BIG >> xpath=//table/tbody/tr/td[1]/ul >> a >> nth=3
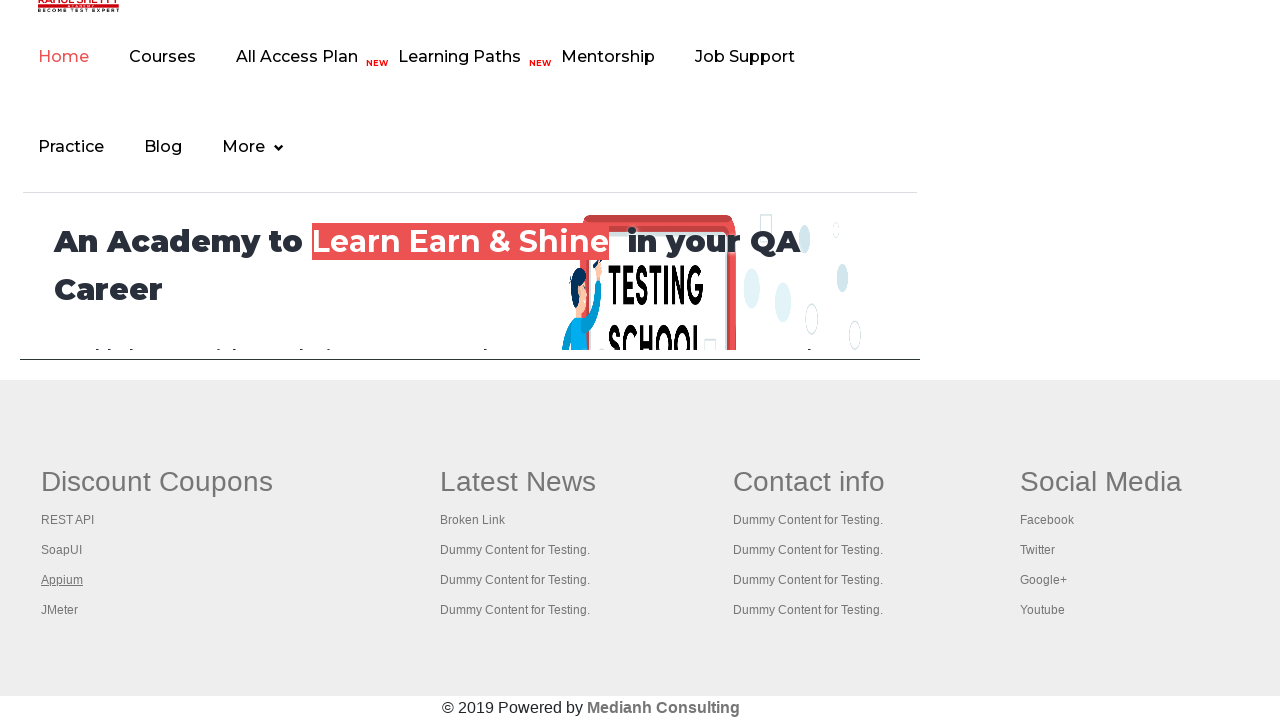

Waited 2 seconds for link 3 to load
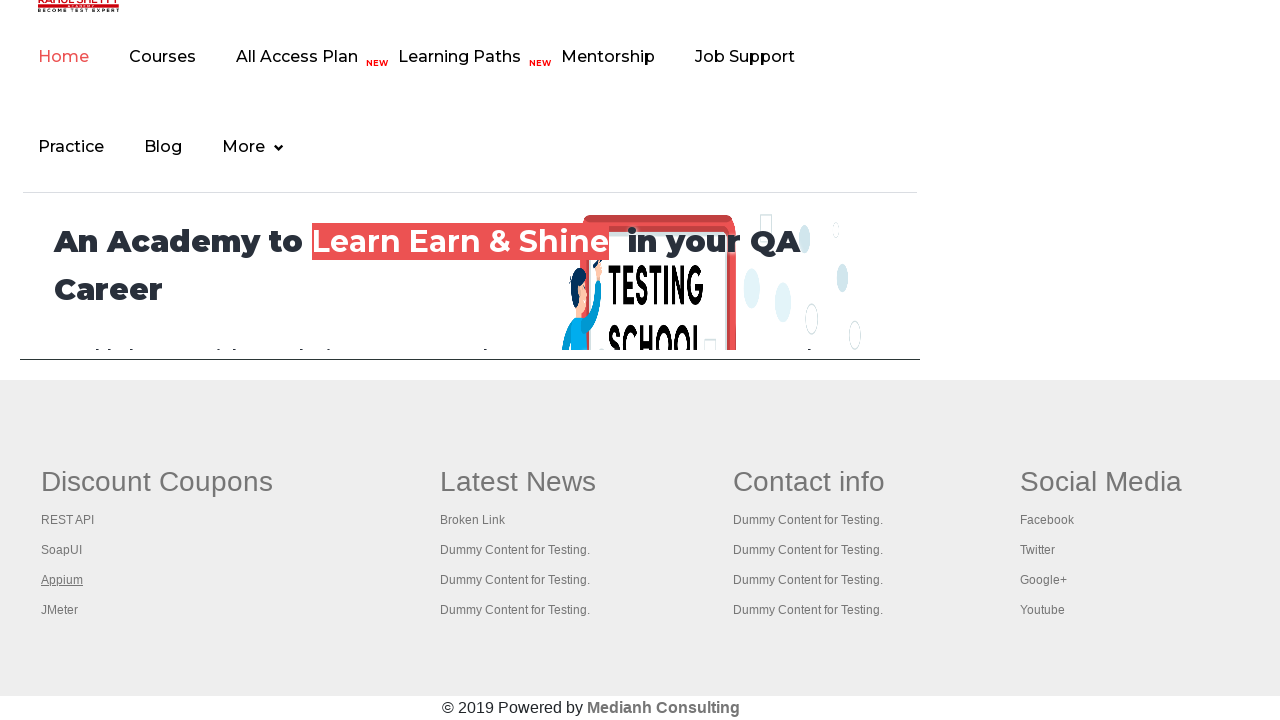

Opened footer link 4 in new tab using Ctrl+Click at (60, 610) on #gf-BIG >> xpath=//table/tbody/tr/td[1]/ul >> a >> nth=4
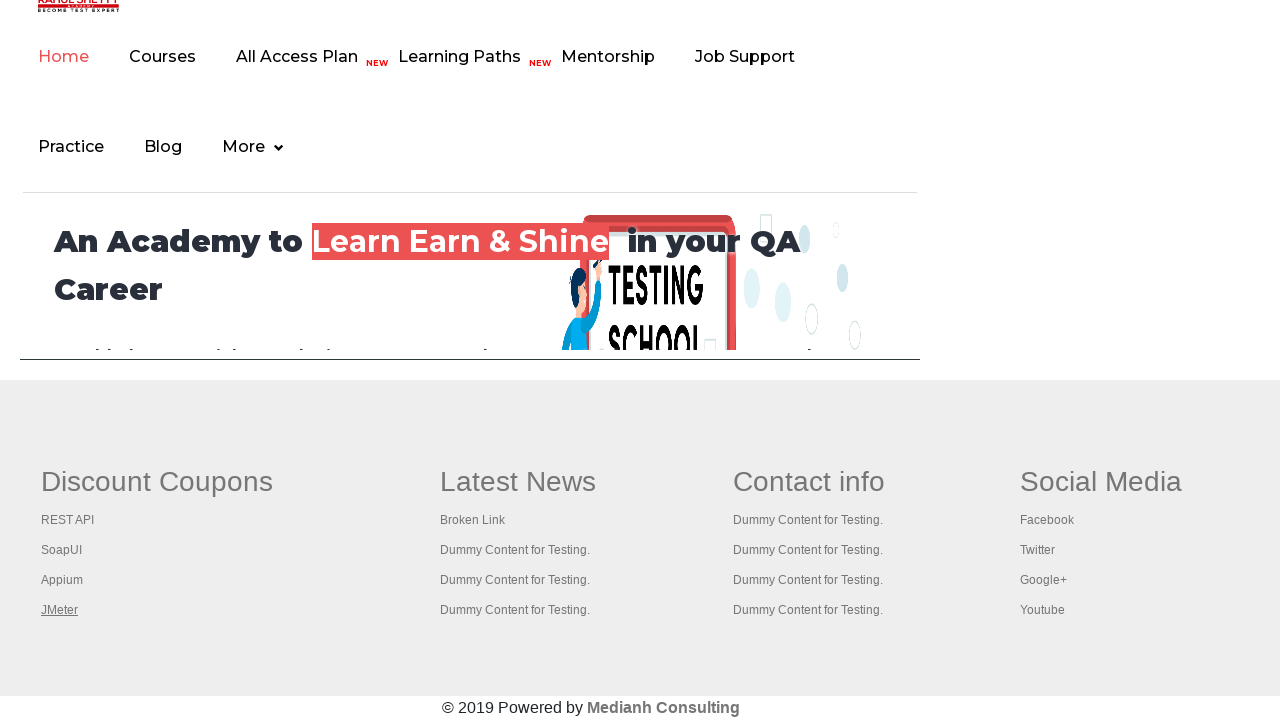

Waited 2 seconds for link 4 to load
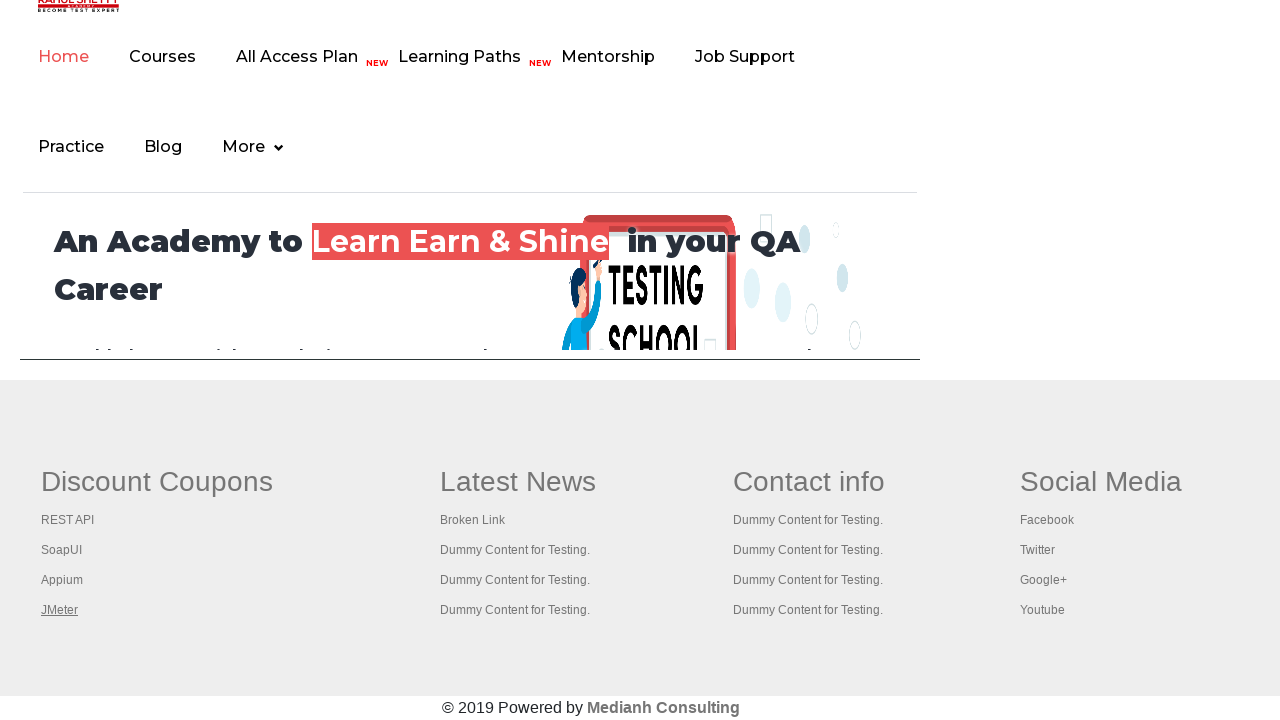

Retrieved all open browser tabs (5 total)
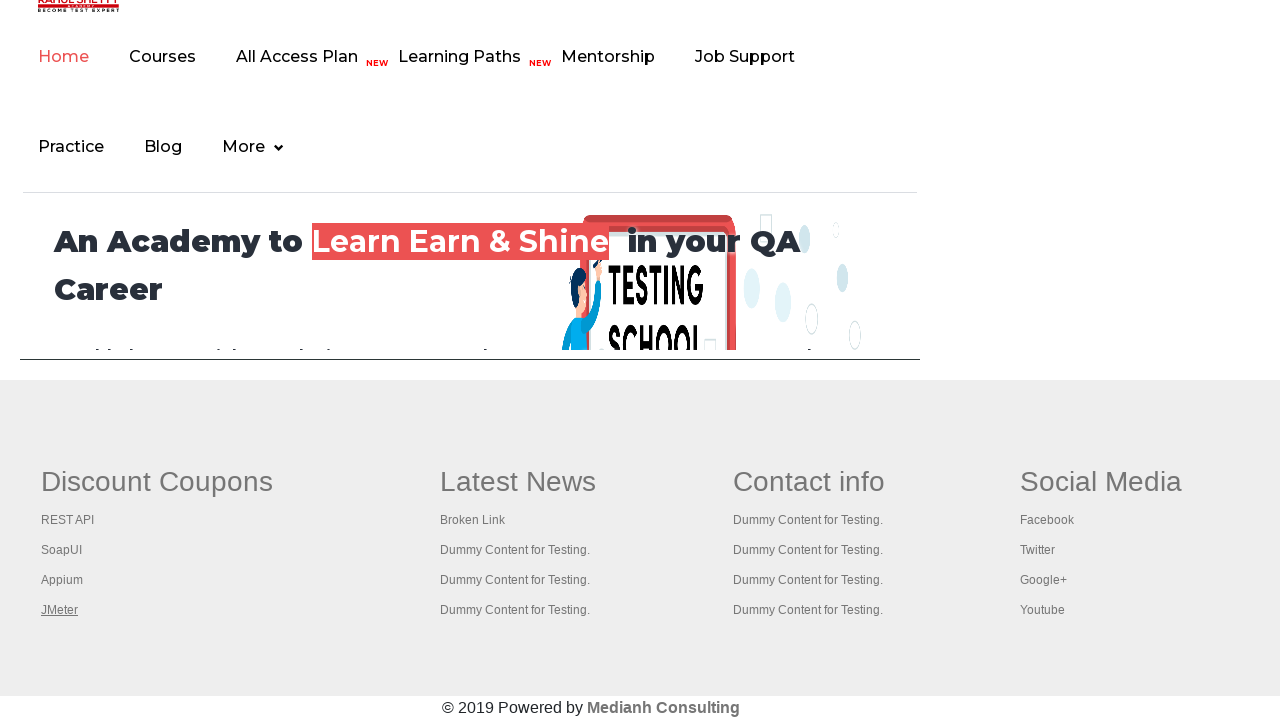

Brought tab 1 of 5 to focus
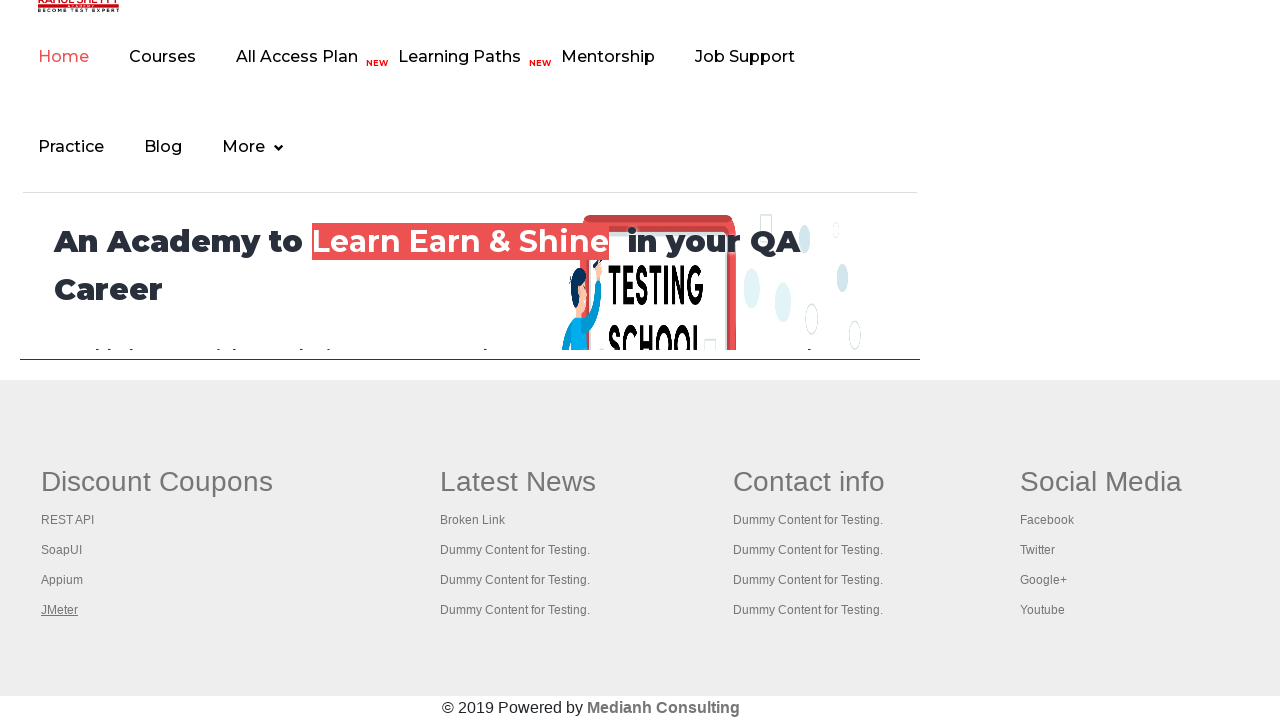

Verified tab 1 loaded (domcontentloaded state)
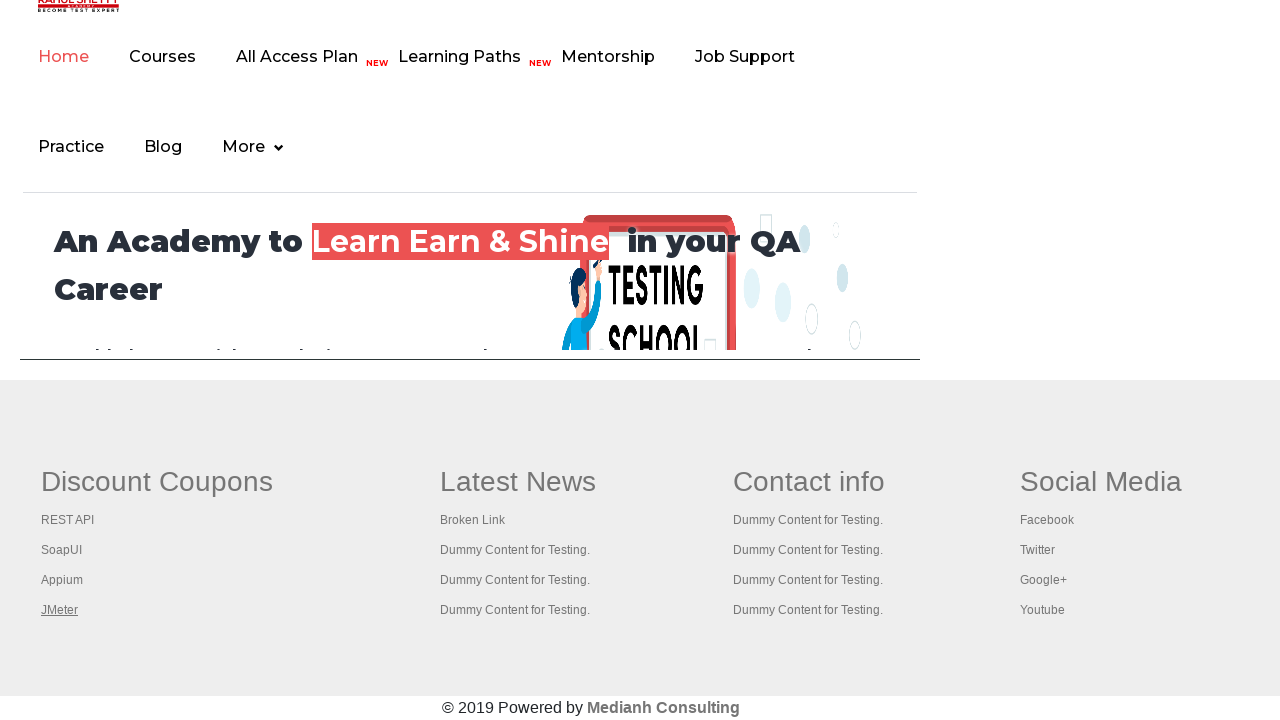

Brought tab 2 of 5 to focus
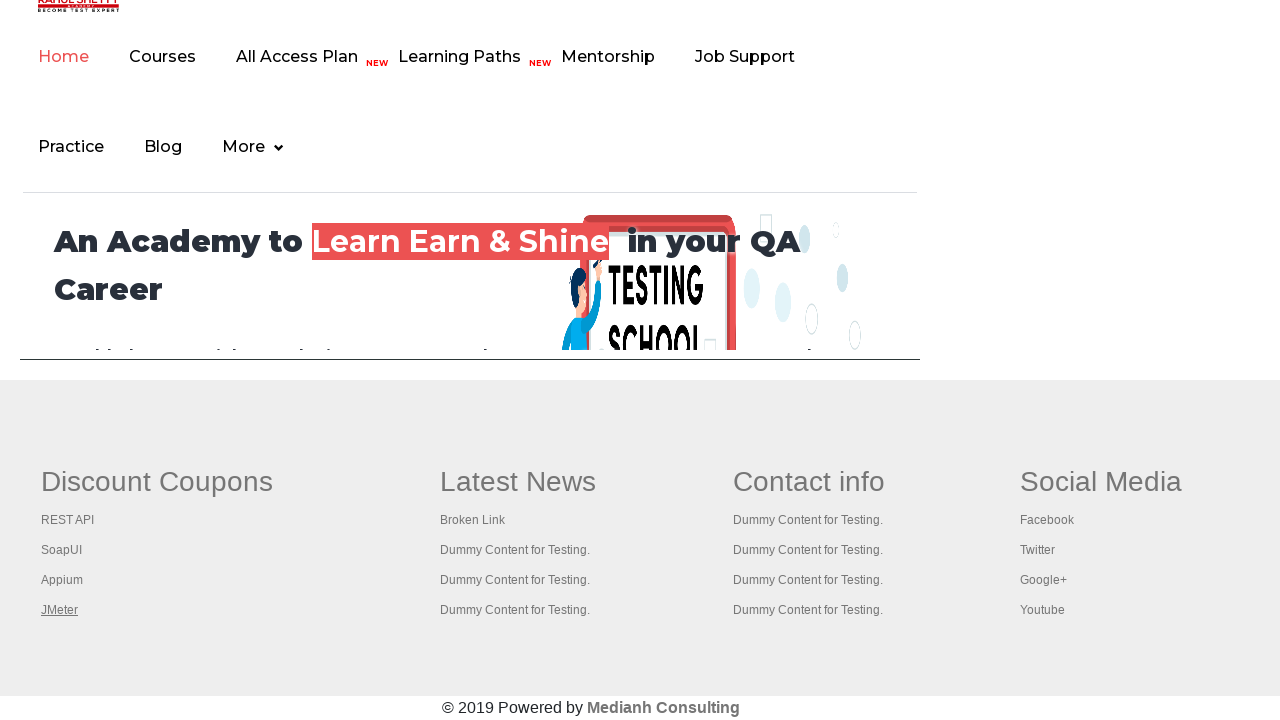

Verified tab 2 loaded (domcontentloaded state)
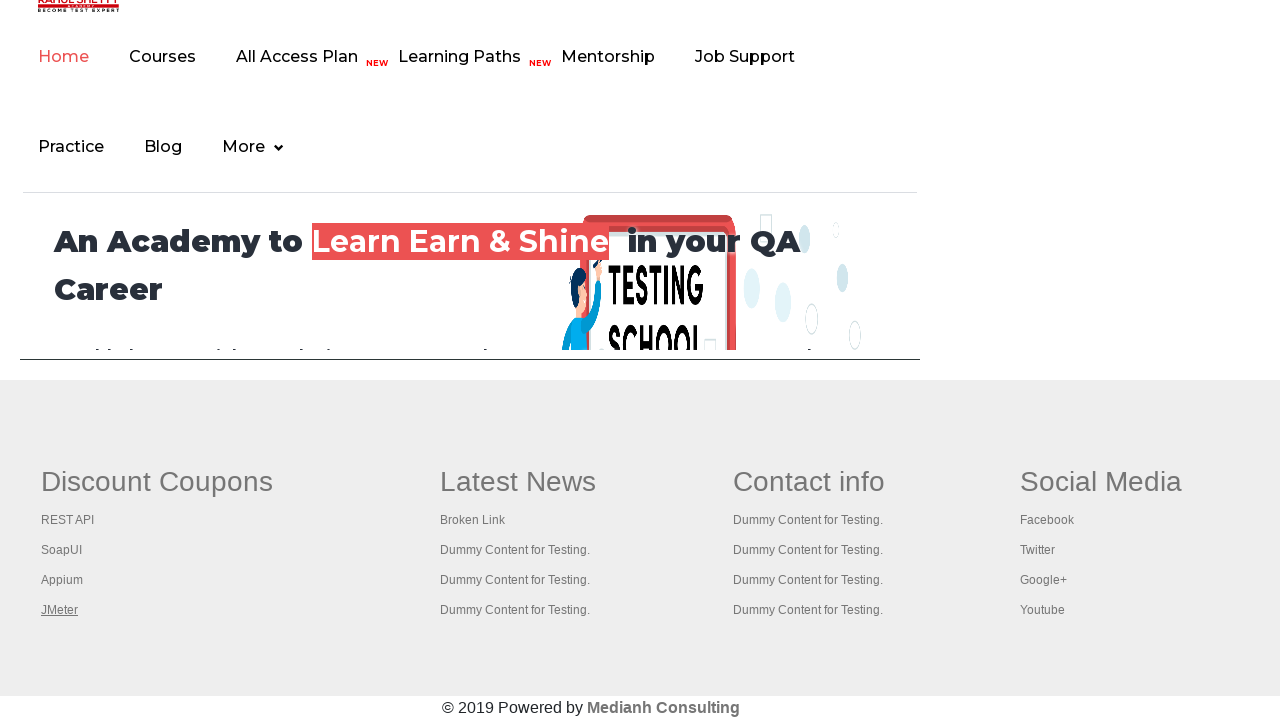

Brought tab 3 of 5 to focus
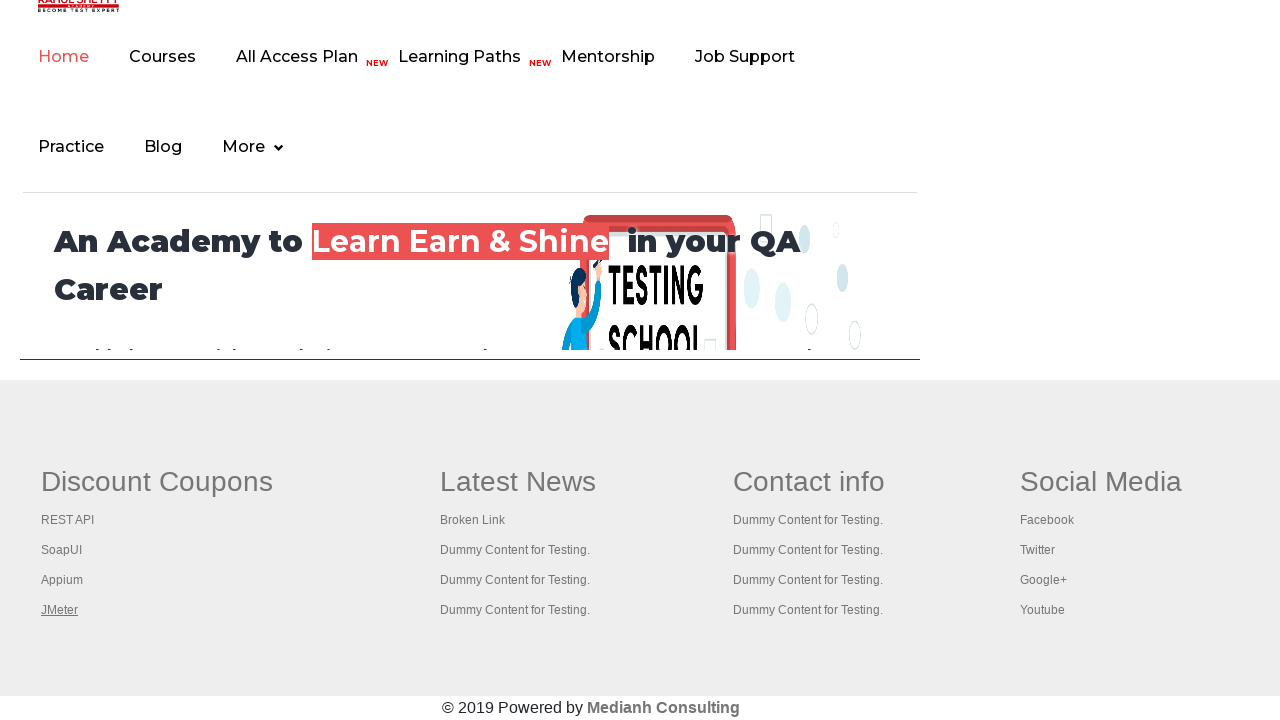

Verified tab 3 loaded (domcontentloaded state)
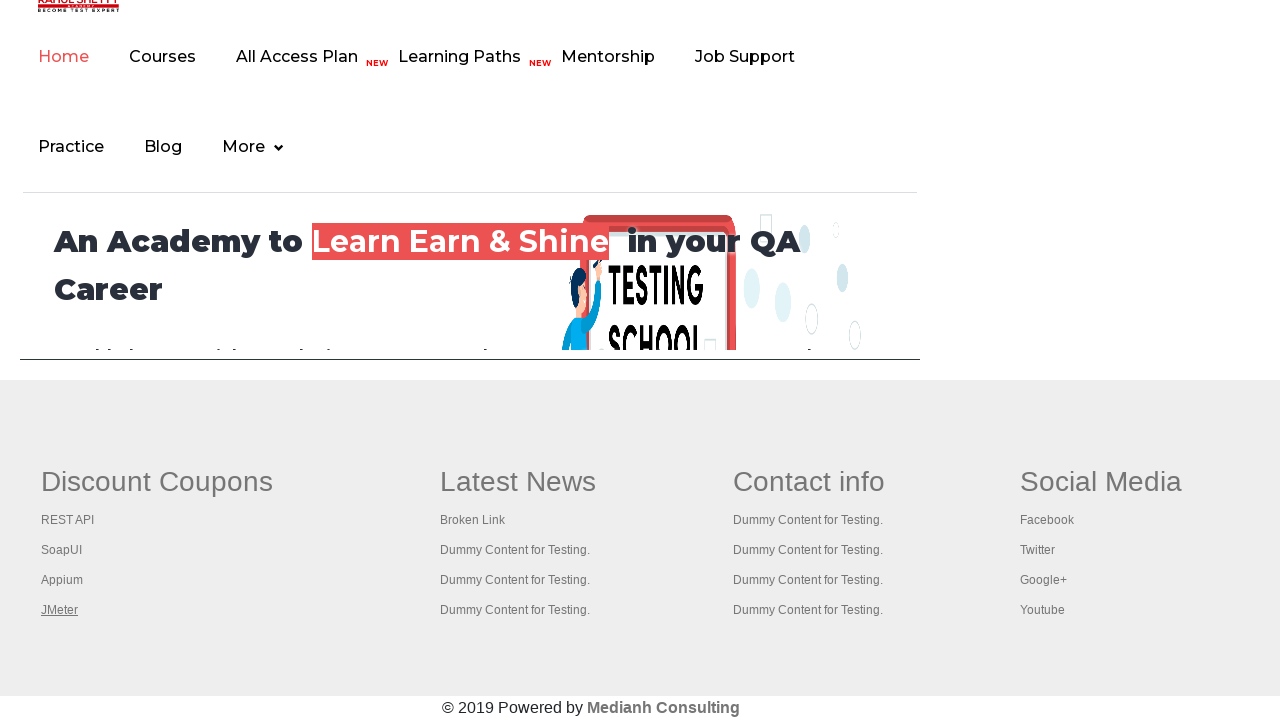

Brought tab 4 of 5 to focus
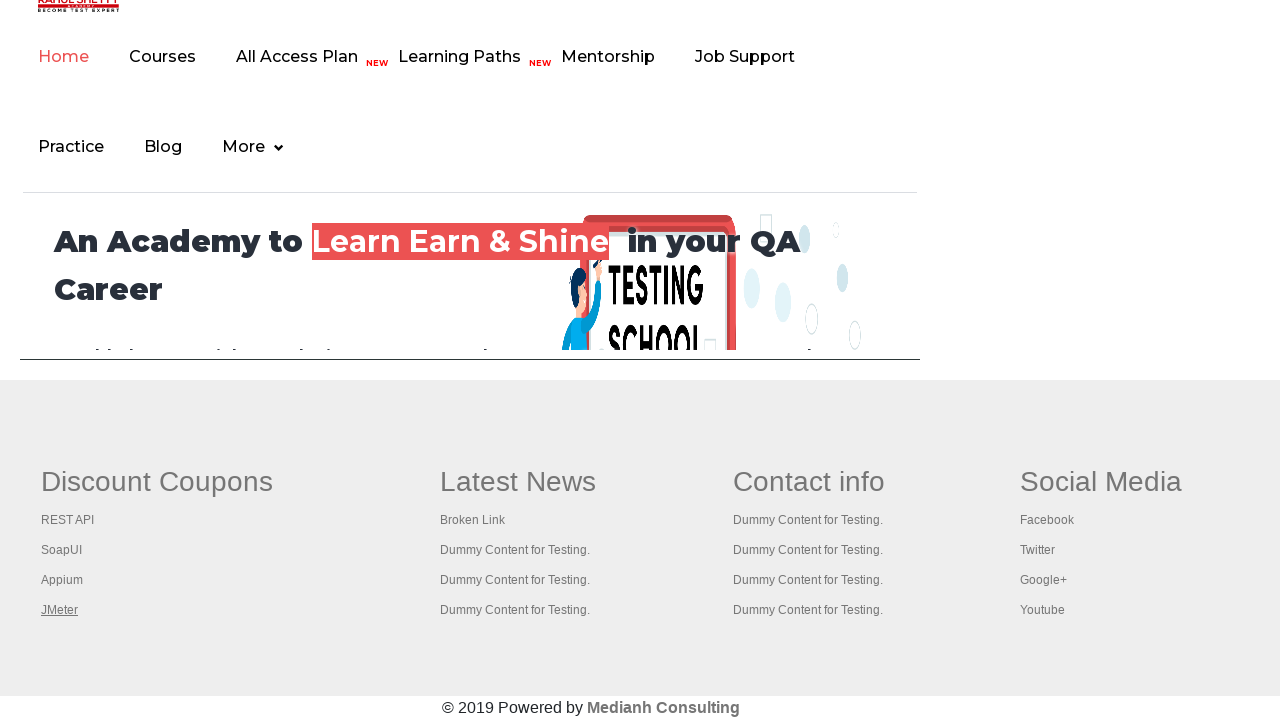

Verified tab 4 loaded (domcontentloaded state)
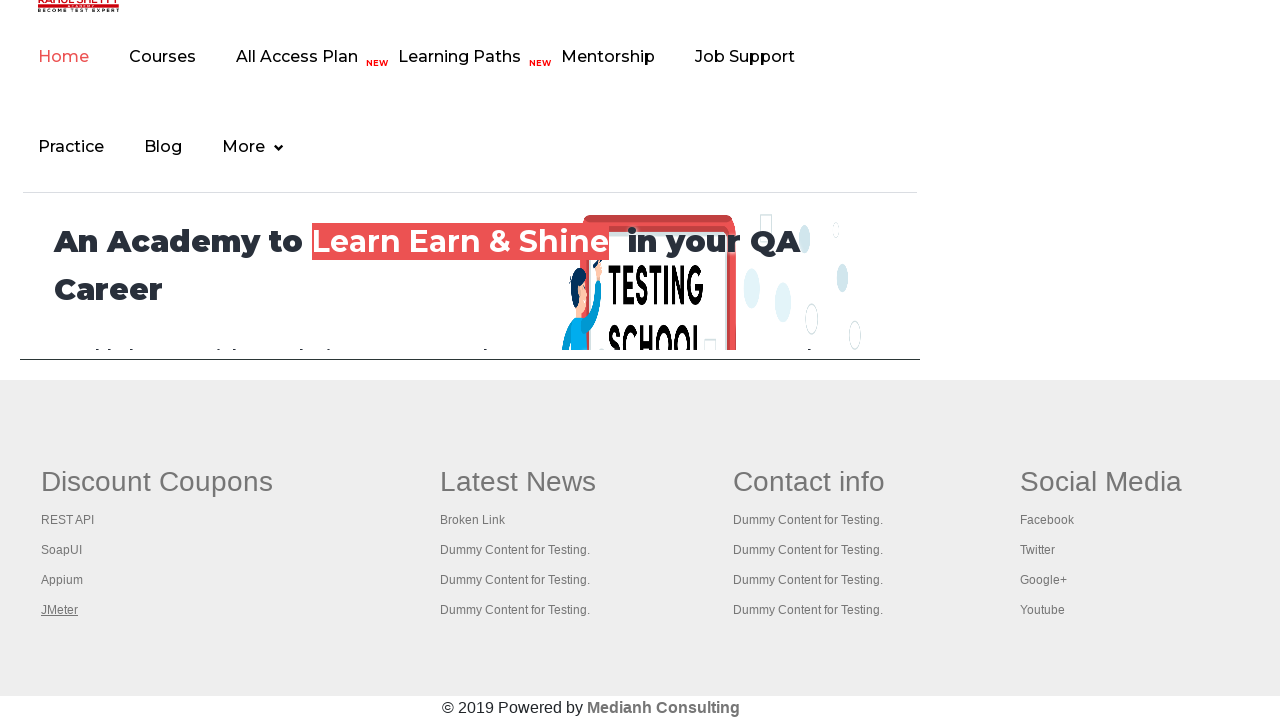

Brought tab 5 of 5 to focus
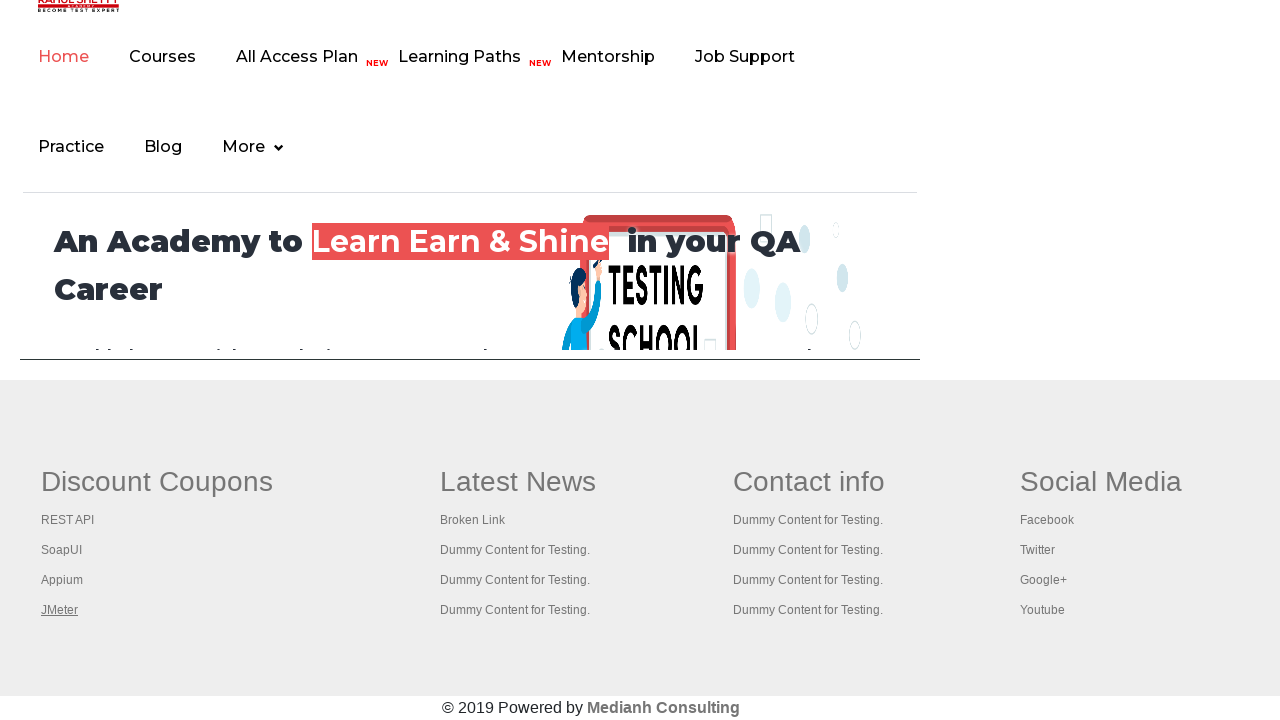

Verified tab 5 loaded (domcontentloaded state)
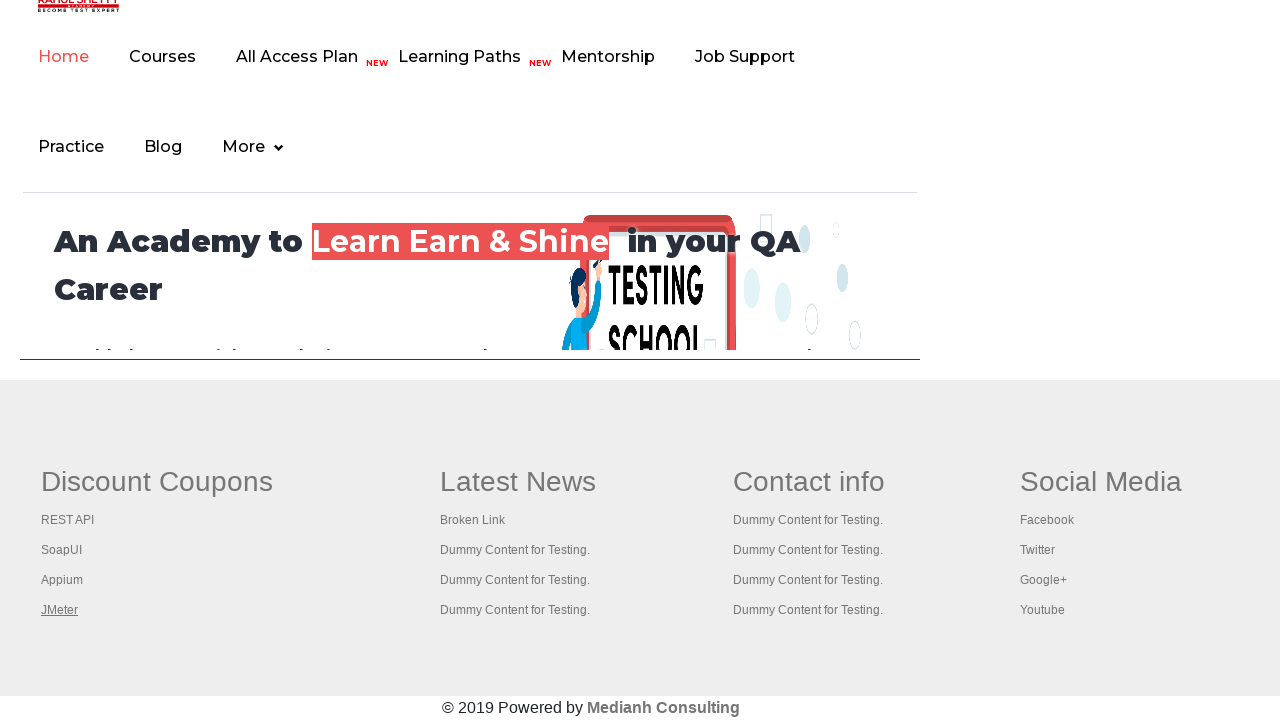

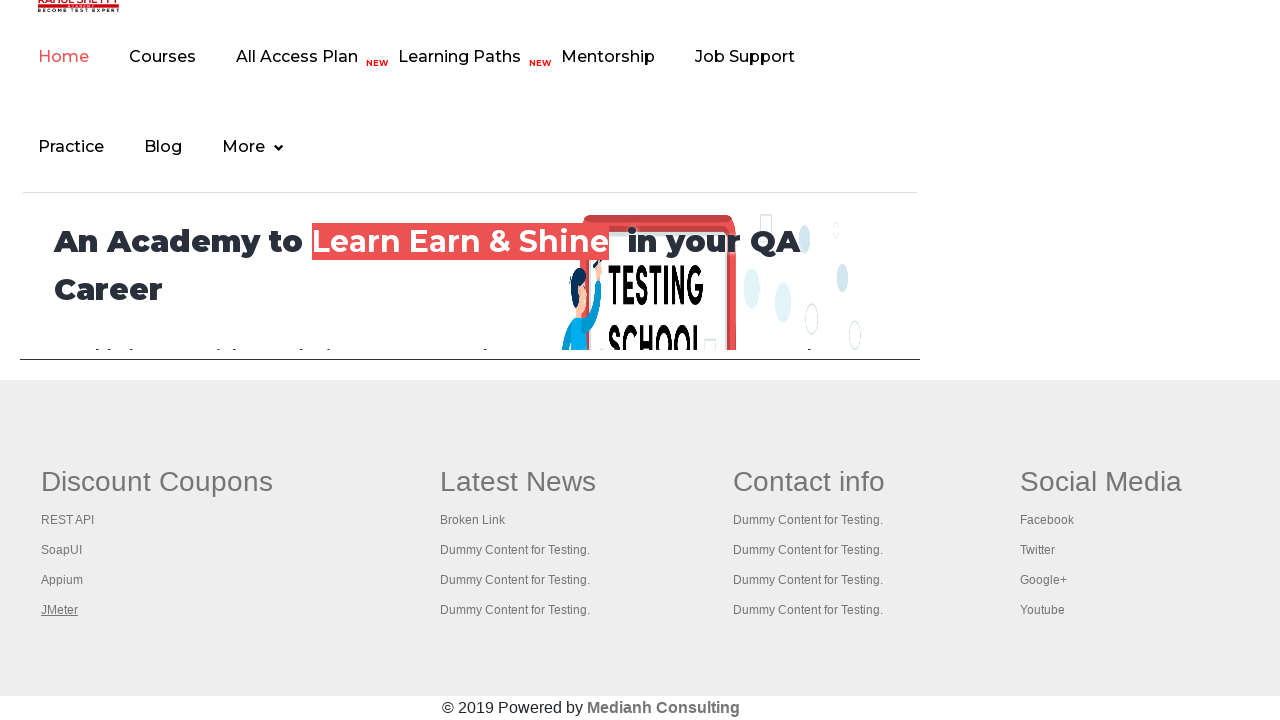